Tests registration form with invalid email format to verify email validation error messages

Starting URL: https://alada.vn/tai-khoan/dang-ky.html

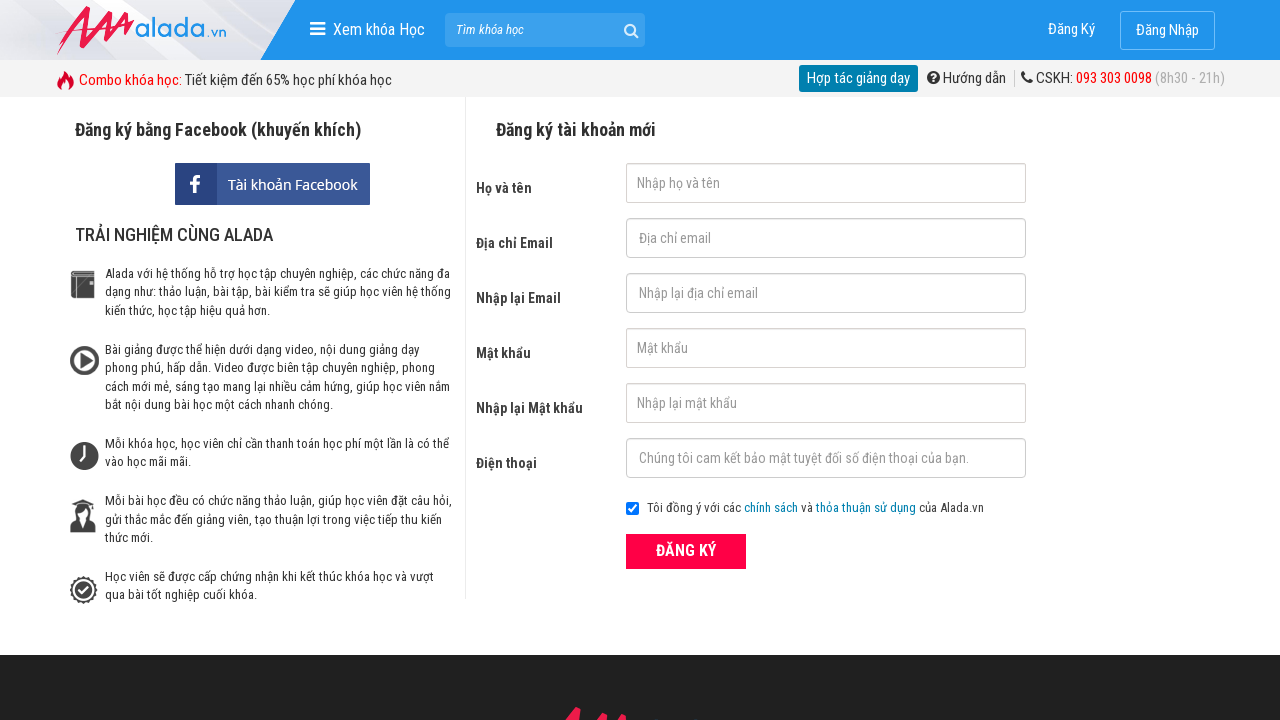

Filled first name field with 'Nguyen Van Test' on //input[@id='txtFirstname']
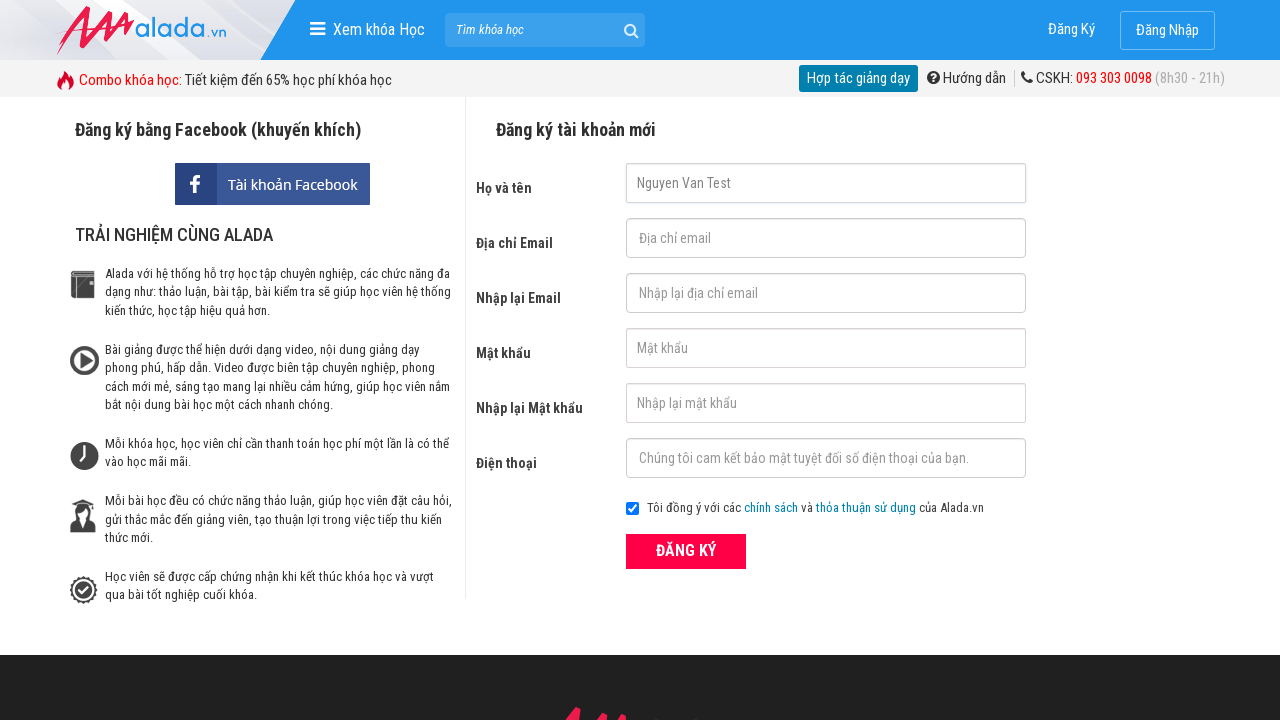

Filled email field with invalid format 'invalid@email@format' on #txtEmail
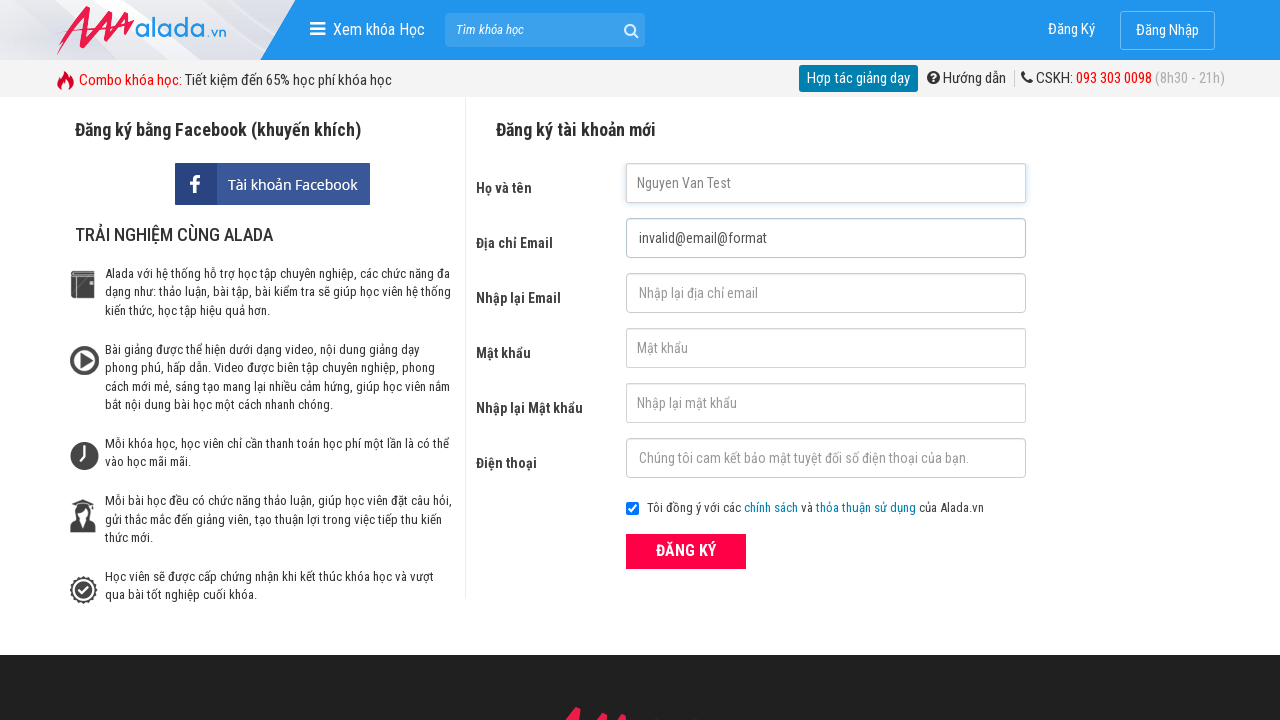

Filled confirm email field with invalid format 'invalid@email@format' on #txtCEmail
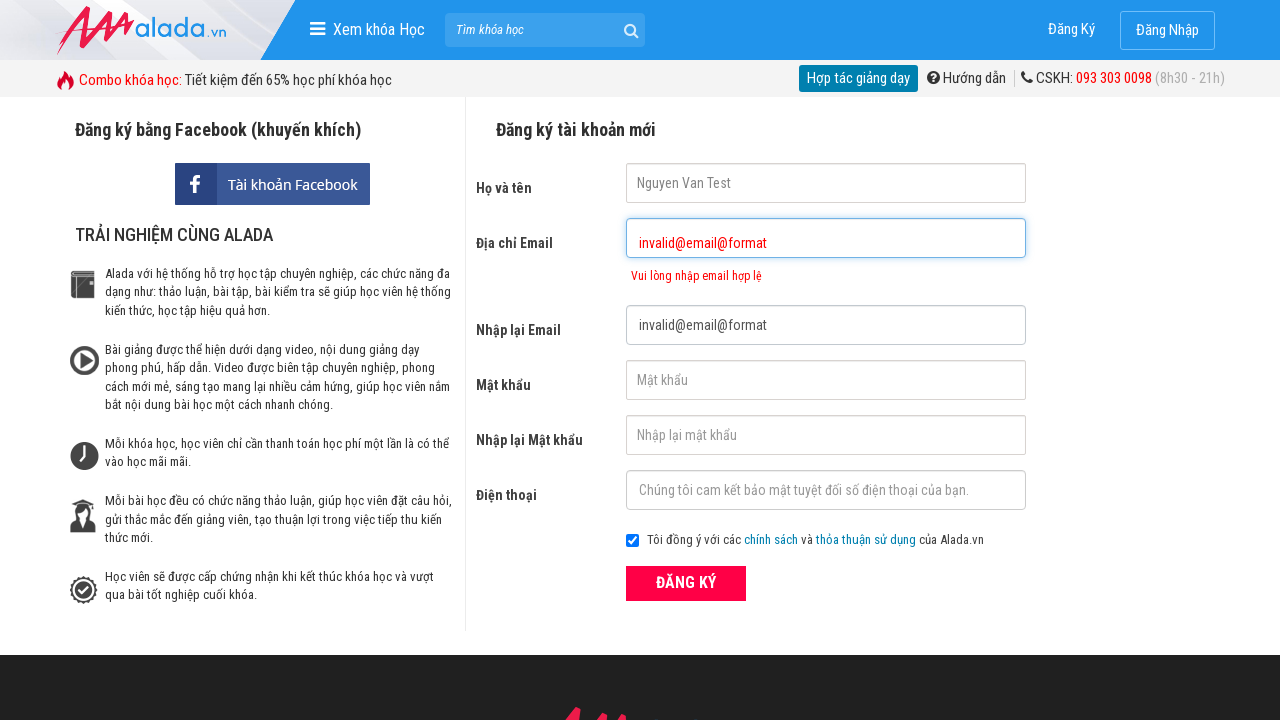

Filled password field with 'Password123' on //input[@id='txtPassword']
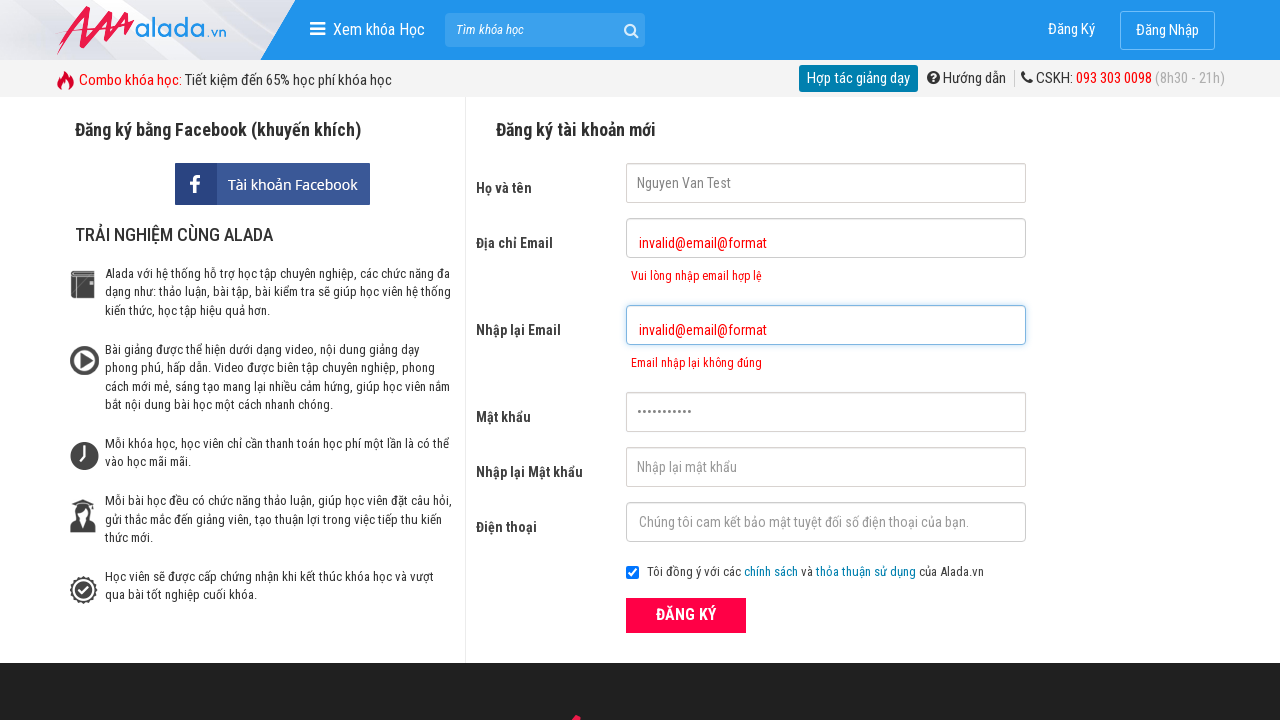

Filled confirm password field with 'Password123' on //input[@id='txtCPassword']
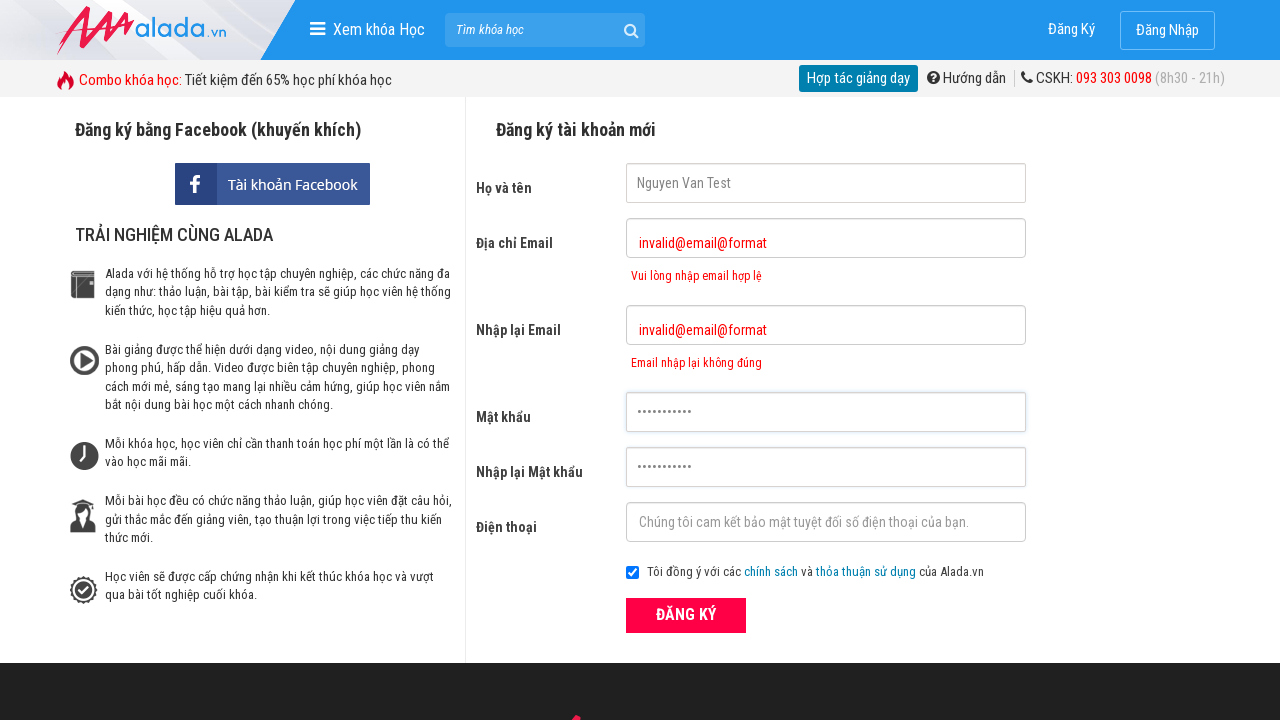

Filled phone number field with '0912345678' on //input[@id='txtPhone']
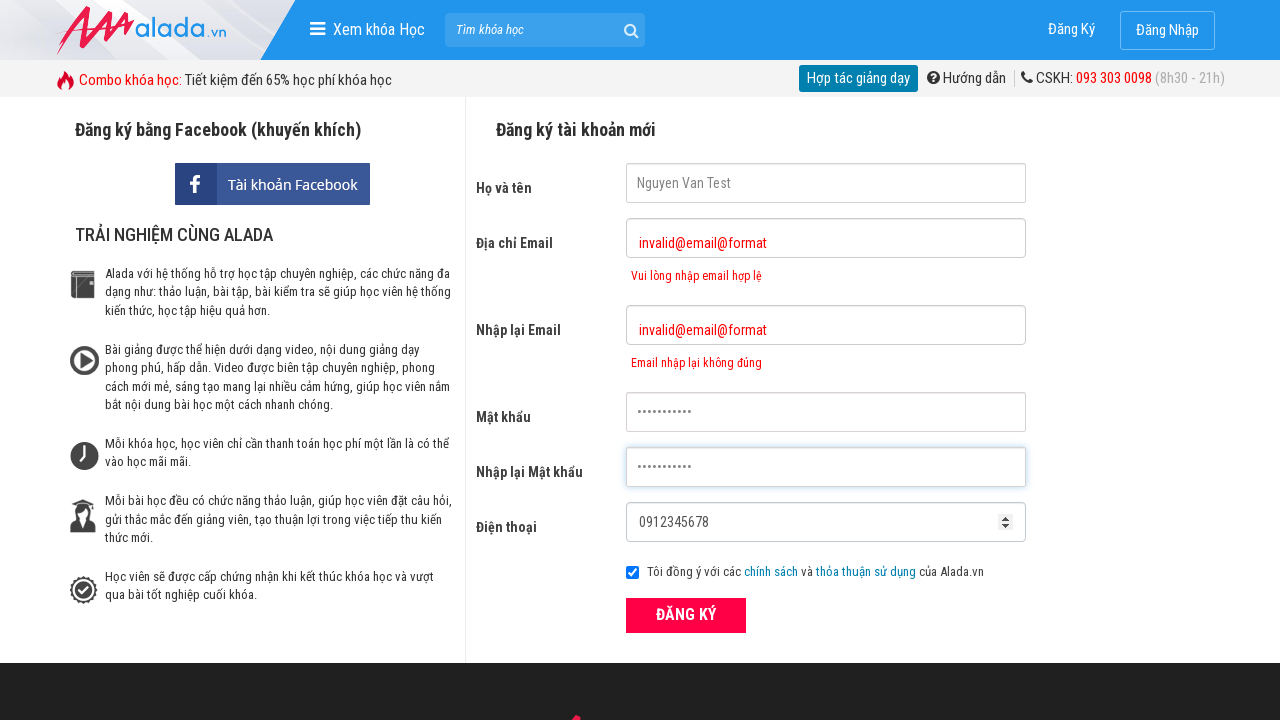

Clicked register button to submit form at (686, 615) on xpath=//div[@class='field_btn']/button
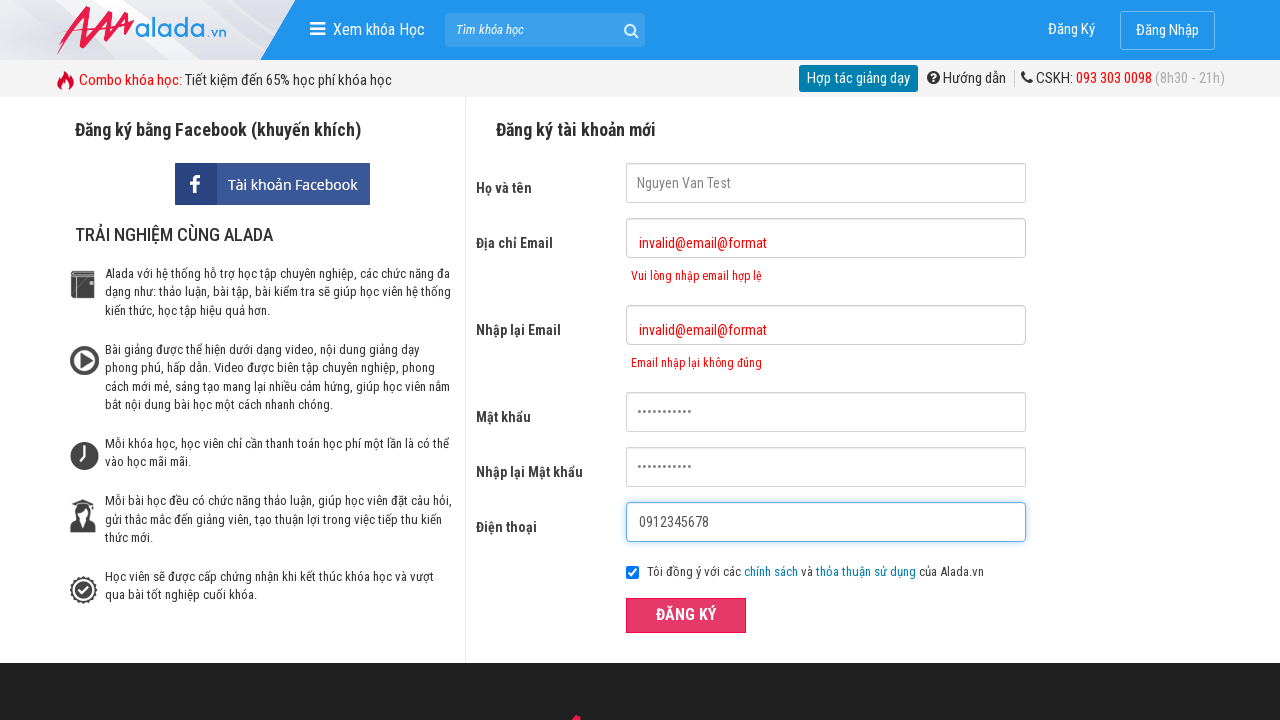

Email error message appeared on the form
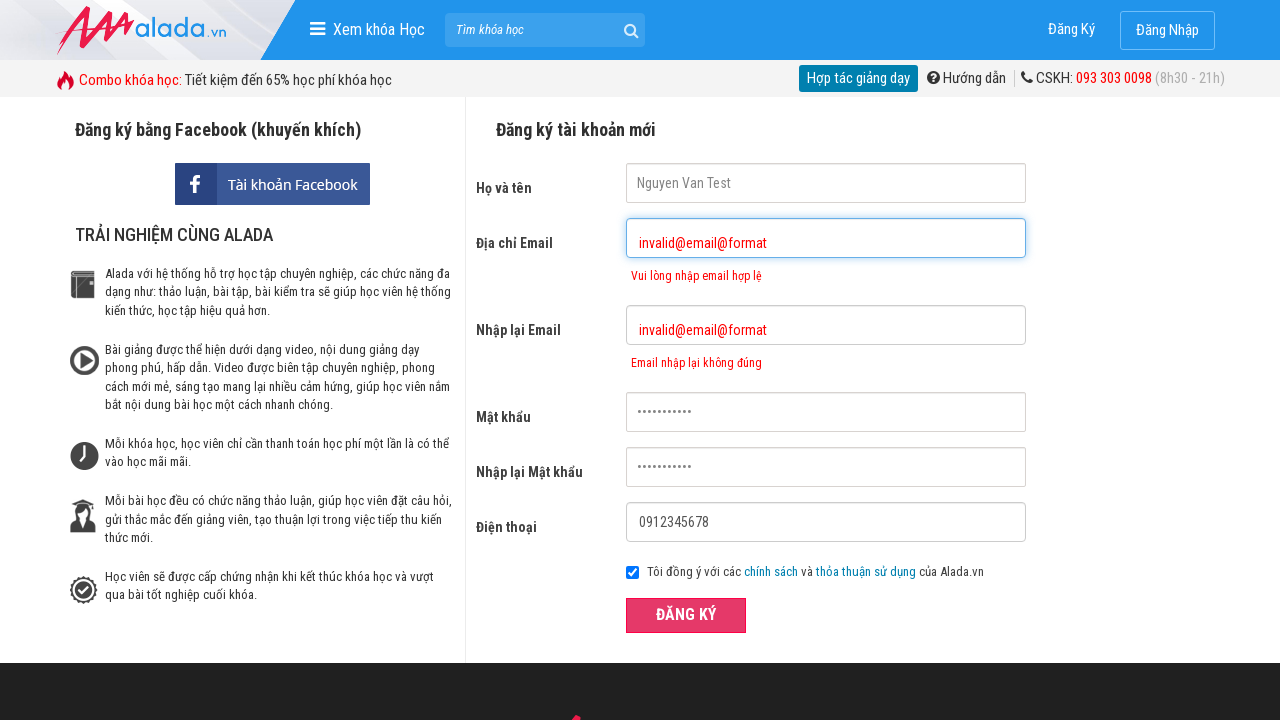

Confirm email error message appeared on the form
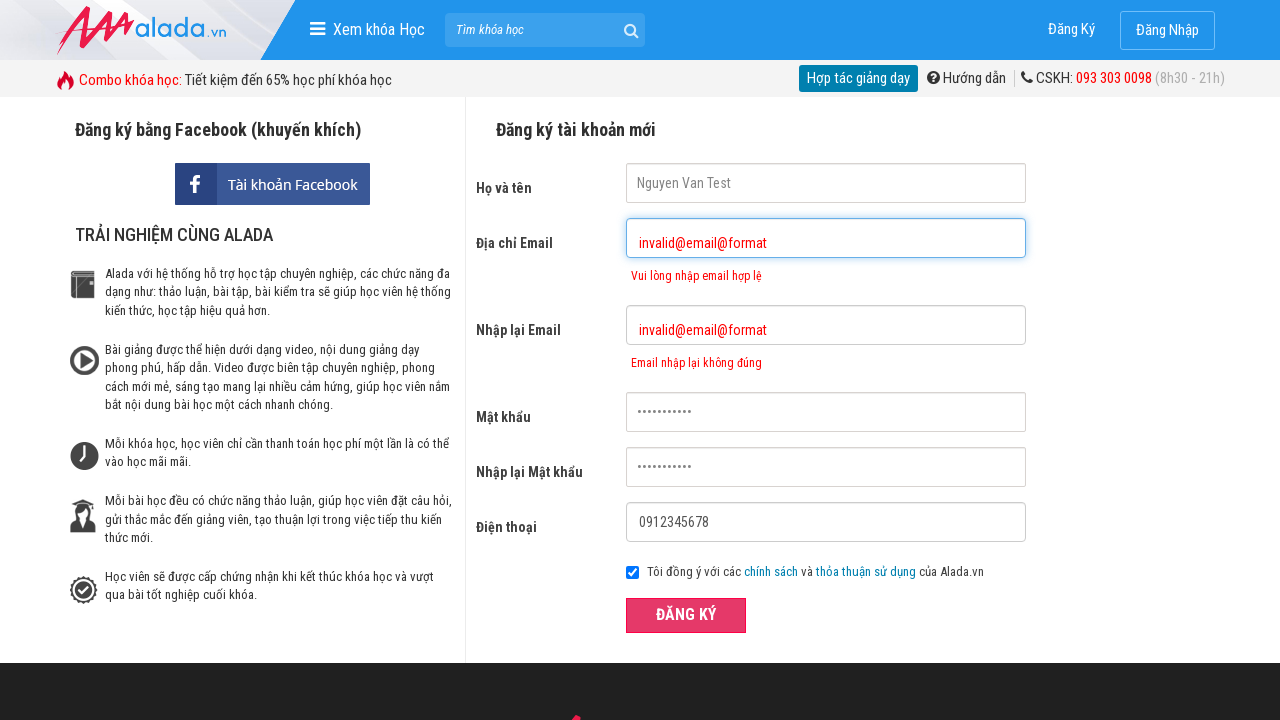

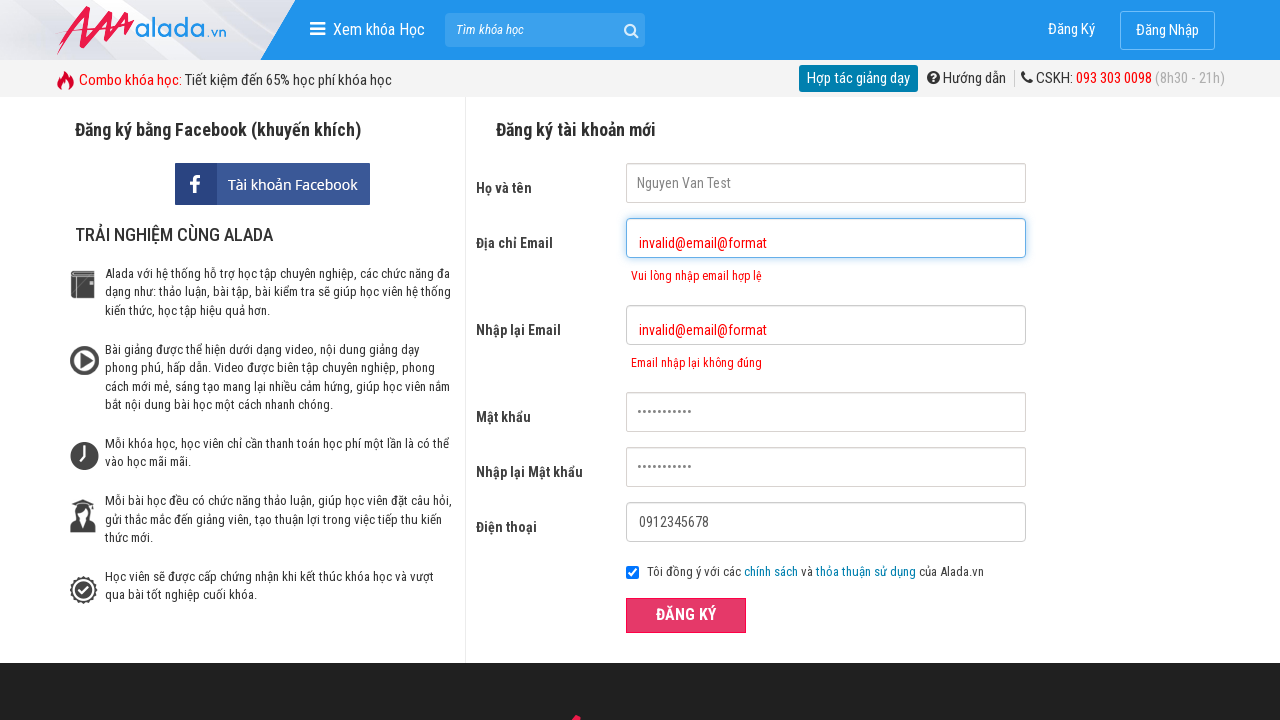